Tests various mouse actions (hover, click, double-click, right-click, shift-click) and keyboard actions on a dropdown element on a demo automation testing site

Starting URL: https://demo.automationtesting.in/Selectable.html

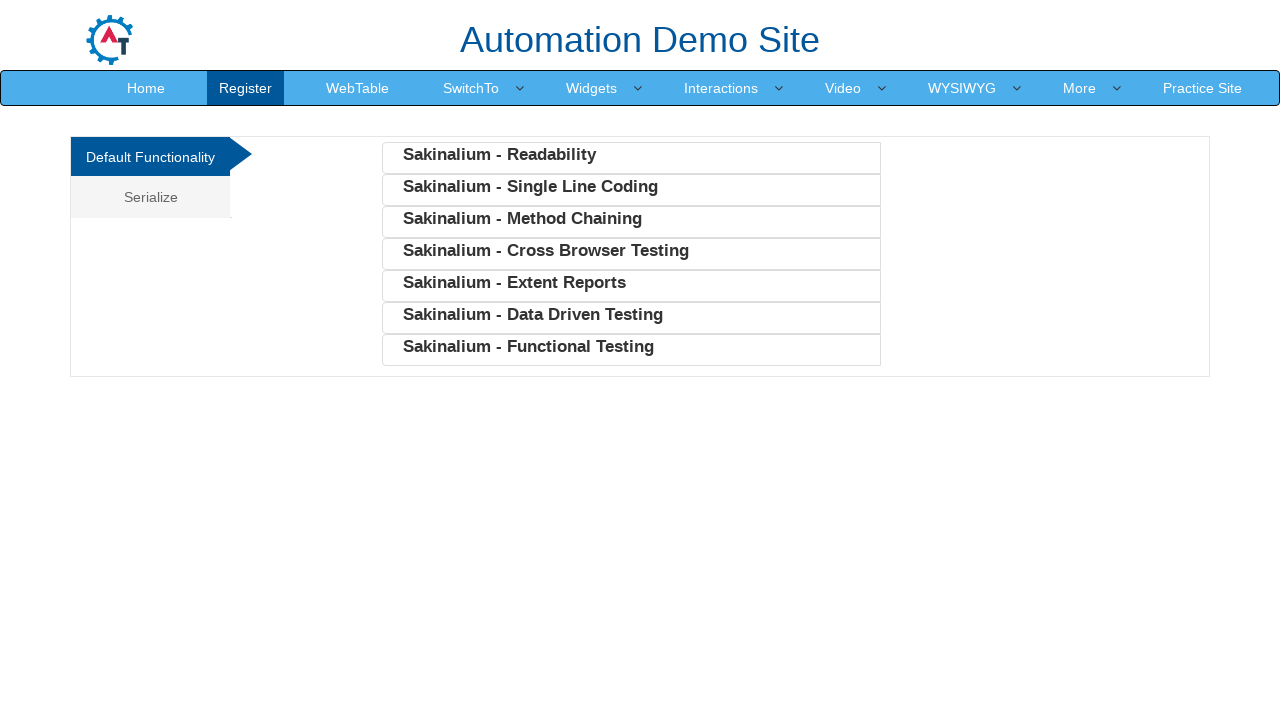

Hovered over SwitchTo dropdown element
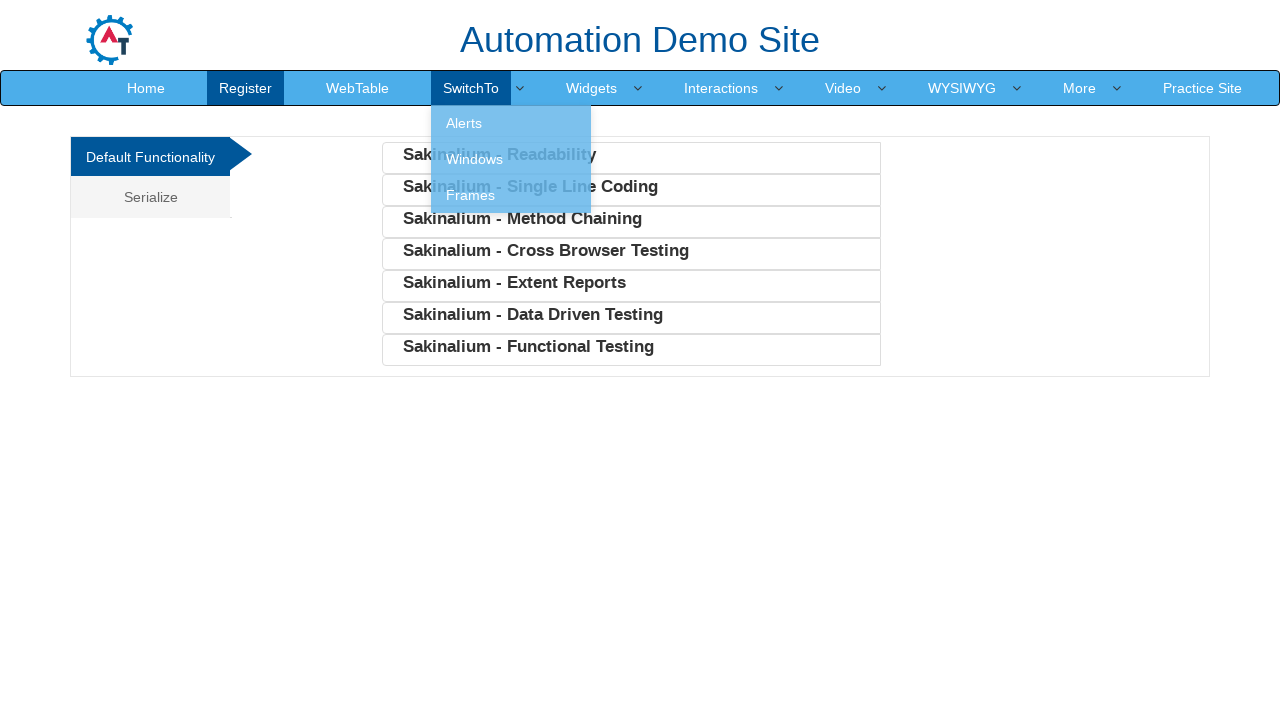

Single clicked on SwitchTo dropdown element
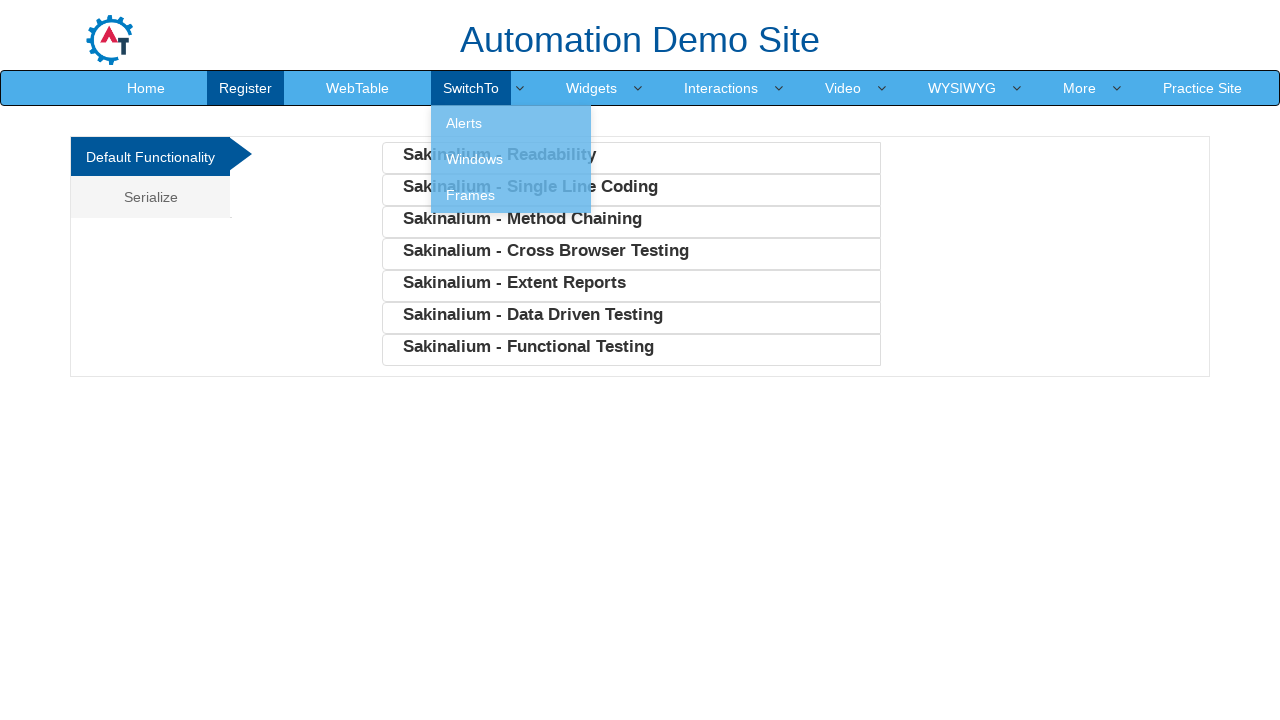

Double clicked on SwitchTo dropdown element
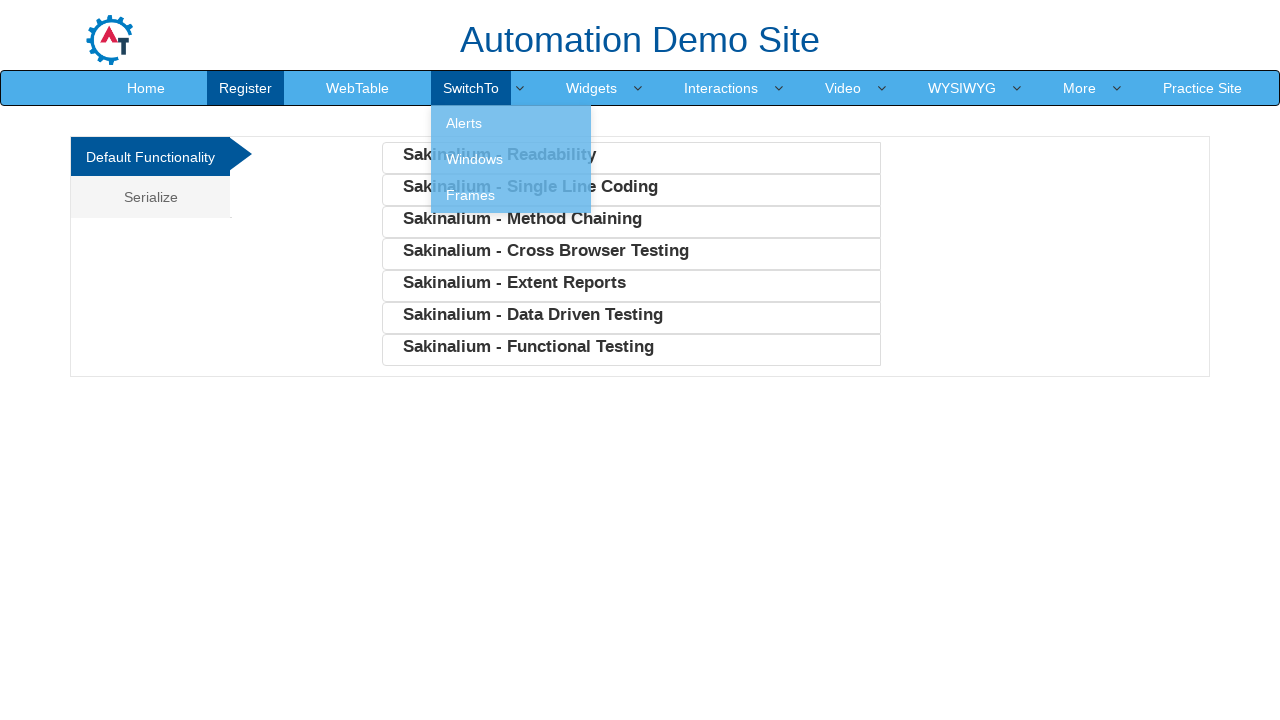

Right clicked on SwitchTo dropdown element
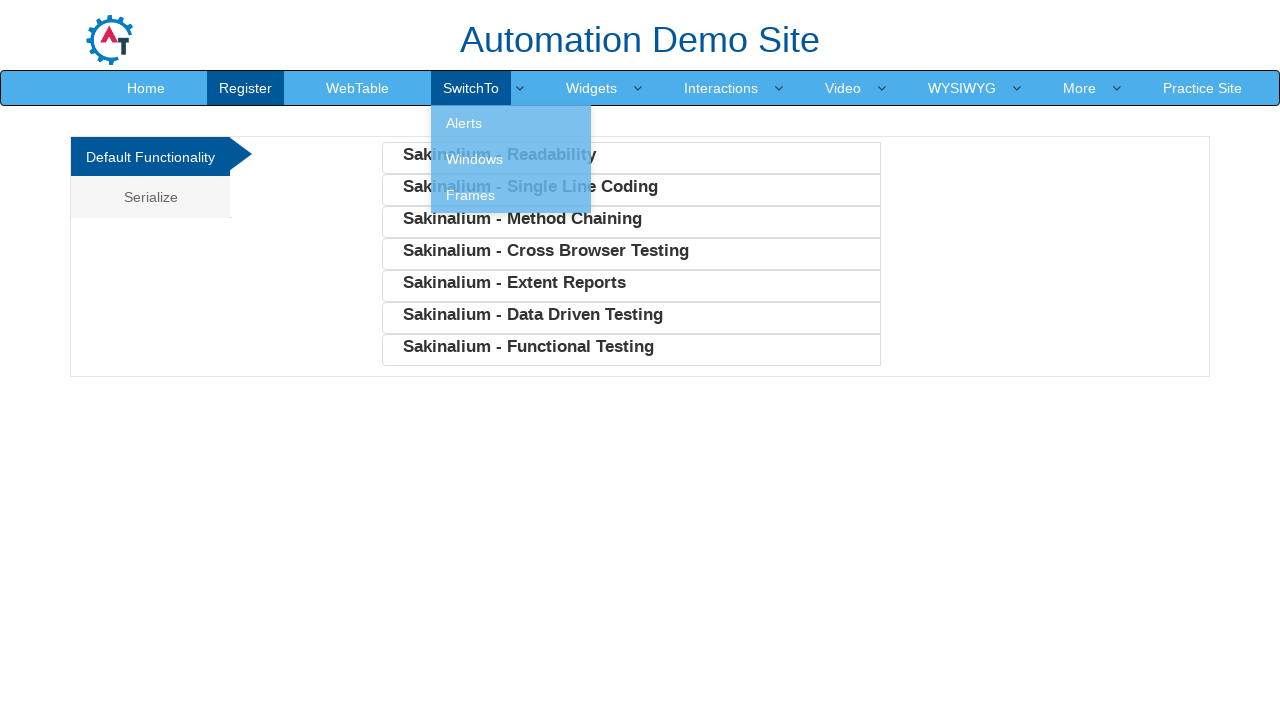

Shift + clicked on SwitchTo dropdown element
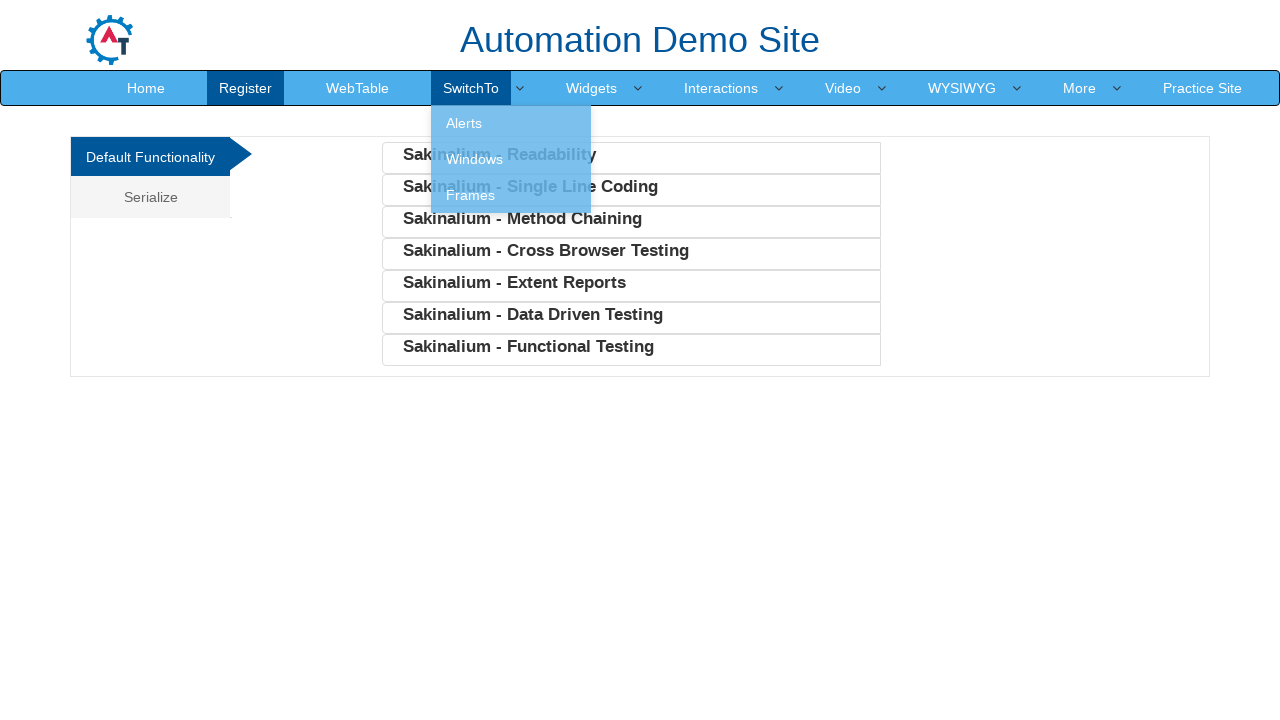

Pressed 'A' key on SwitchTo dropdown element
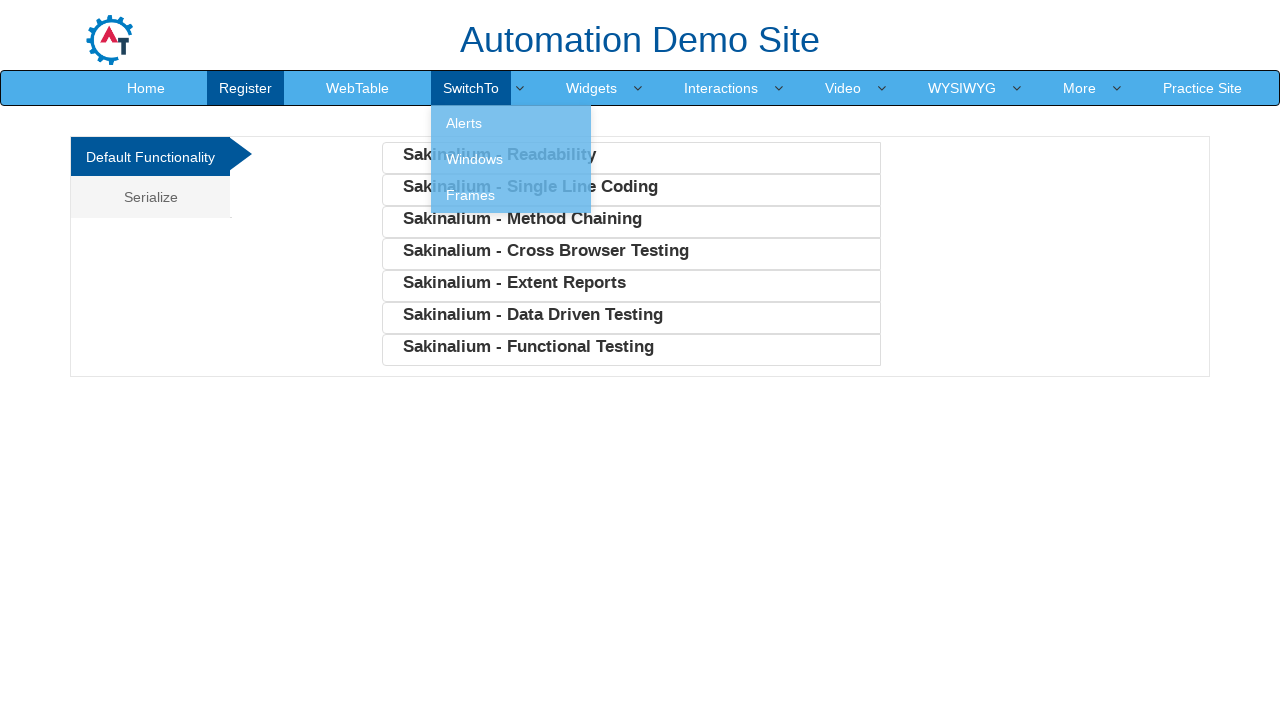

Pressed '$' key on SwitchTo dropdown element
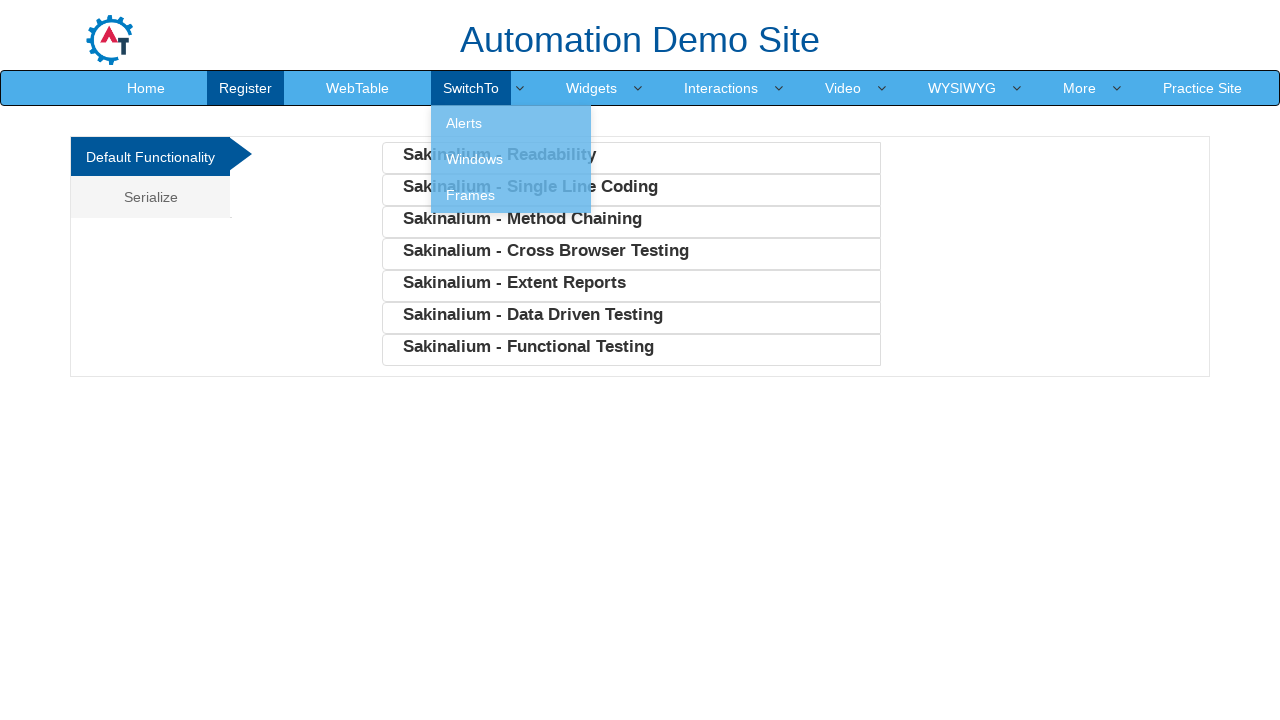

Pressed '$' key again on SwitchTo dropdown element
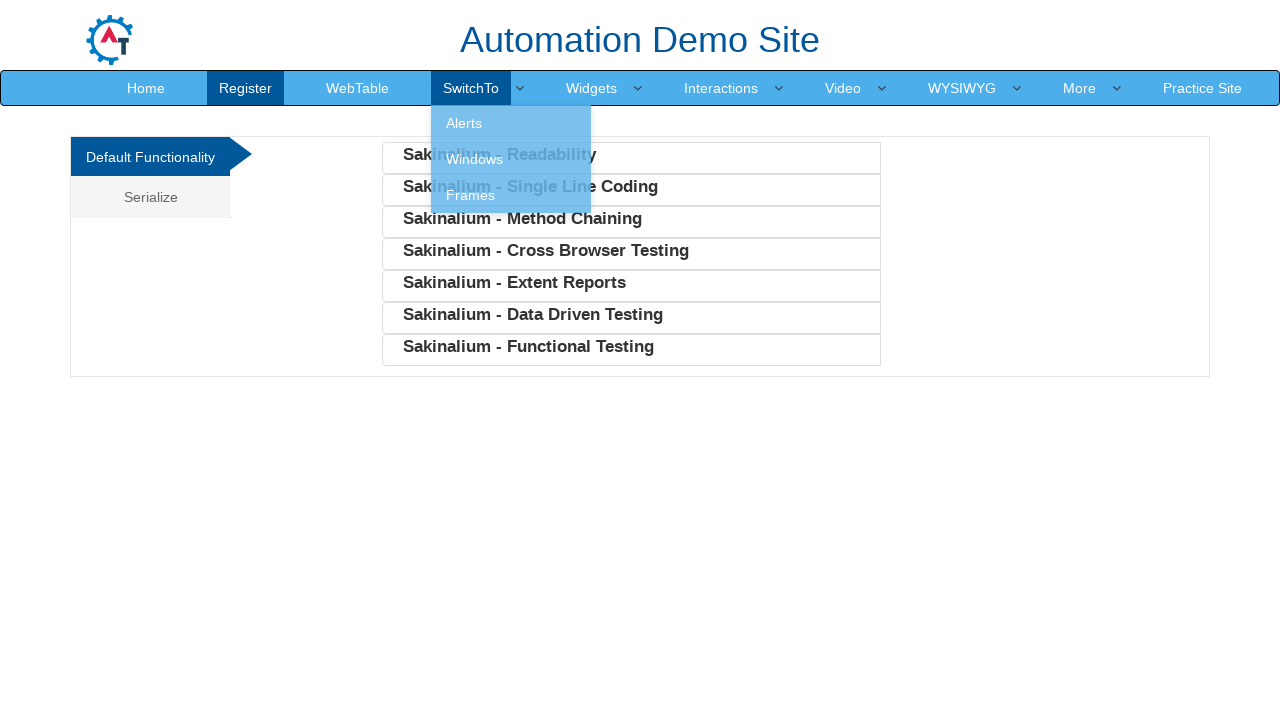

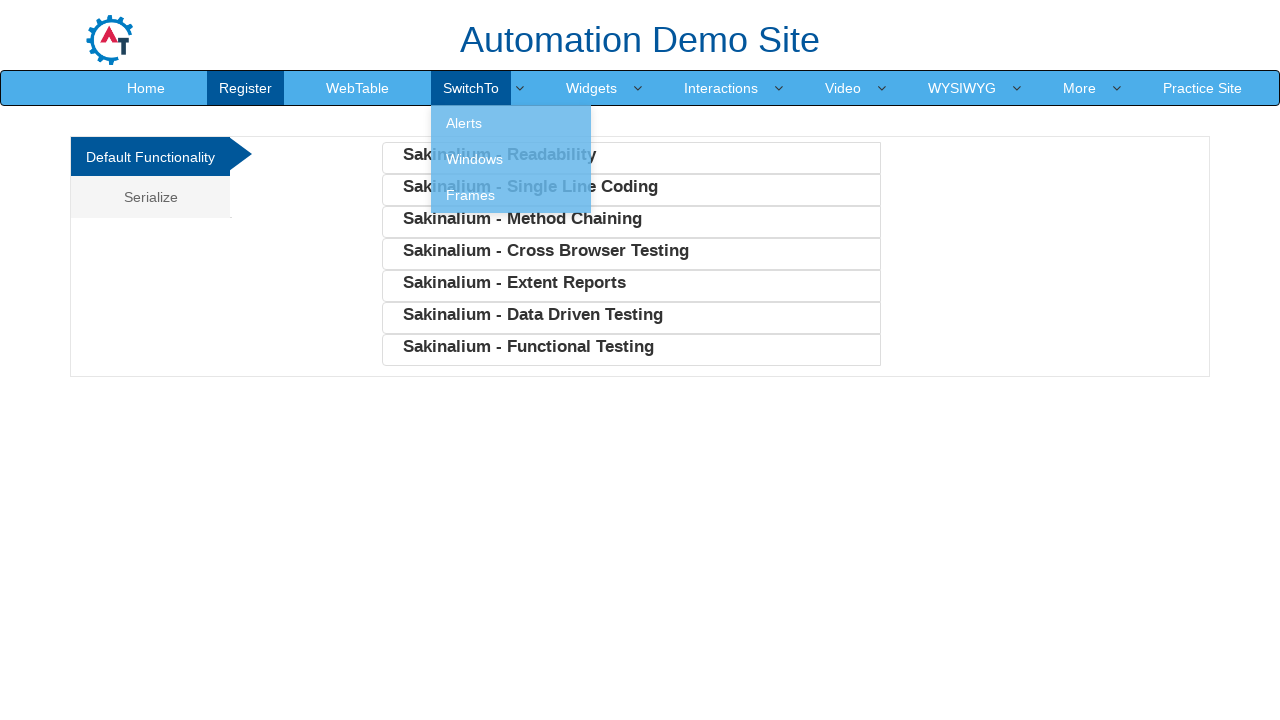